Tests that pressing a special character '!' does not display in the result field as the page may not support special characters

Starting URL: https://the-internet.herokuapp.com/key_presses

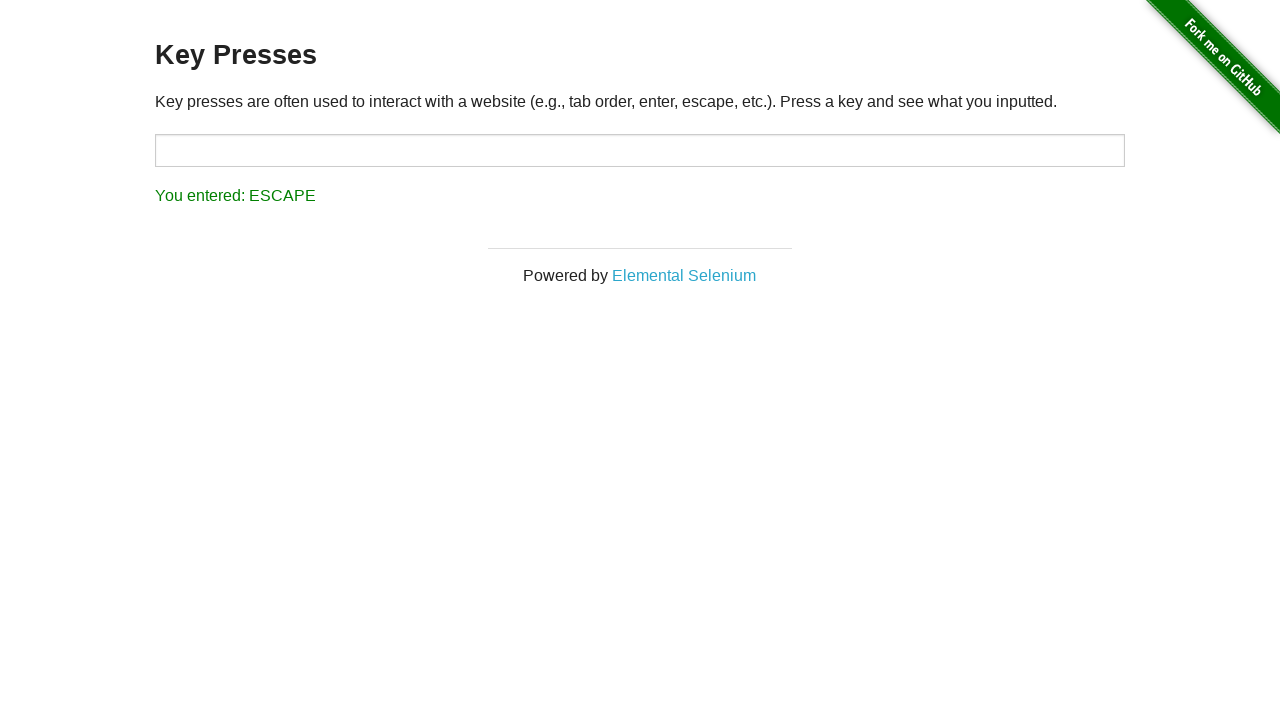

Clicked on the target input field at (640, 150) on #target
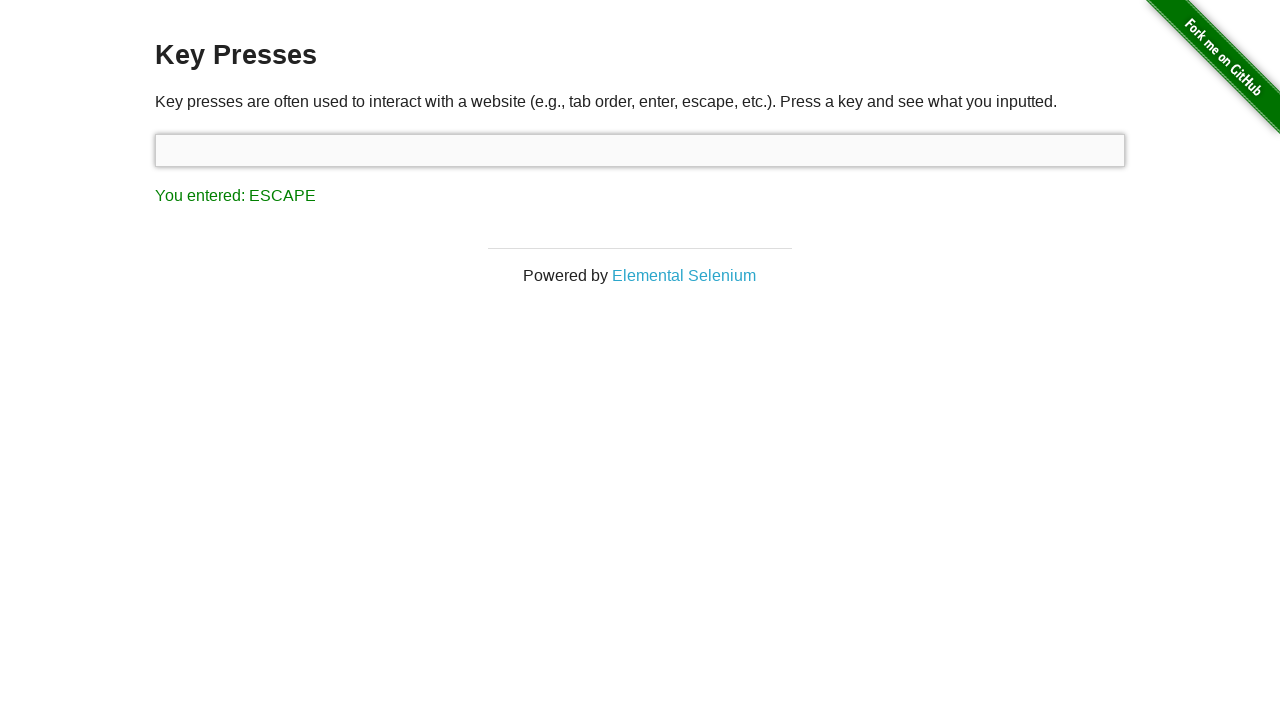

Pressed special character '!' key
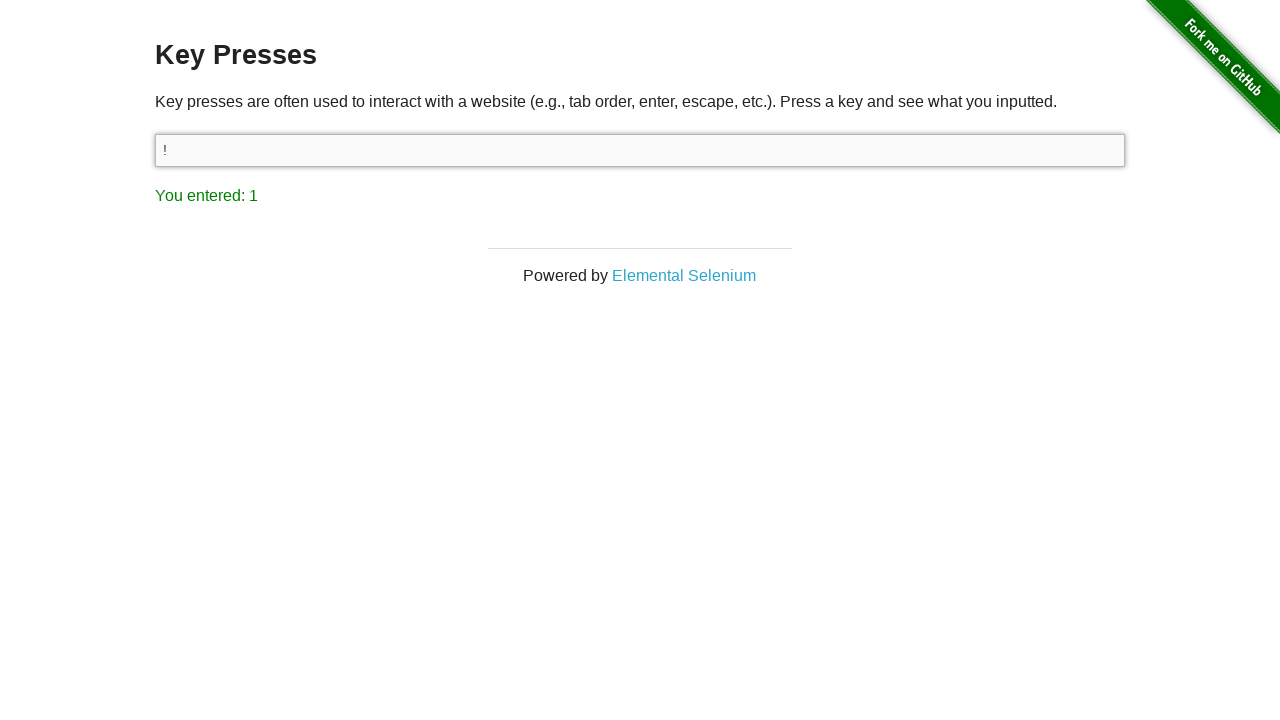

Retrieved result text: 'You entered: 1'
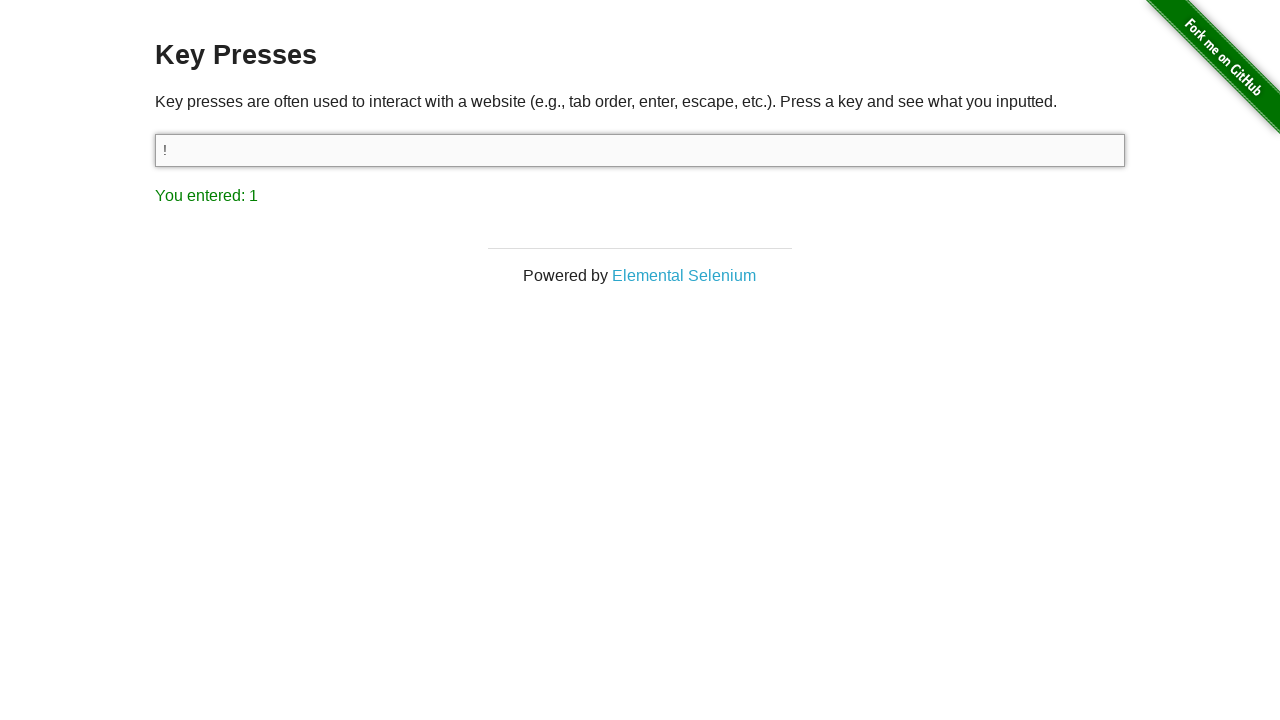

Verified that special character '!' is not displayed in result field
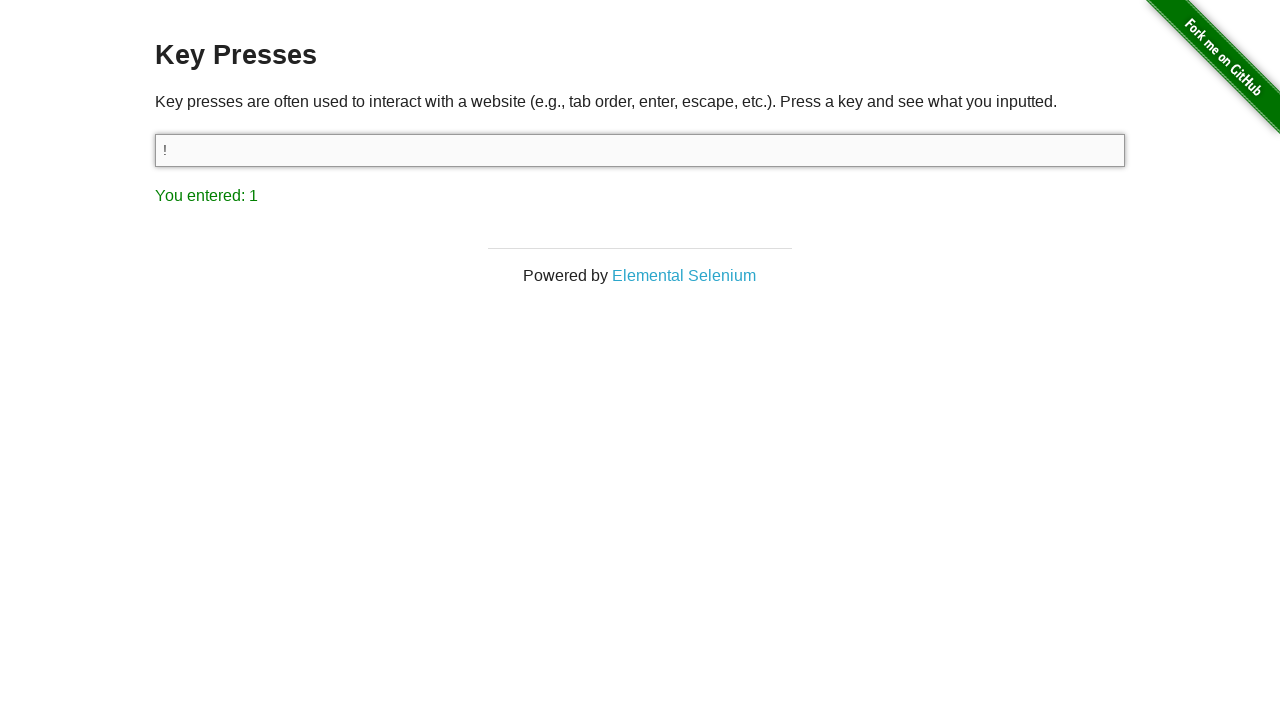

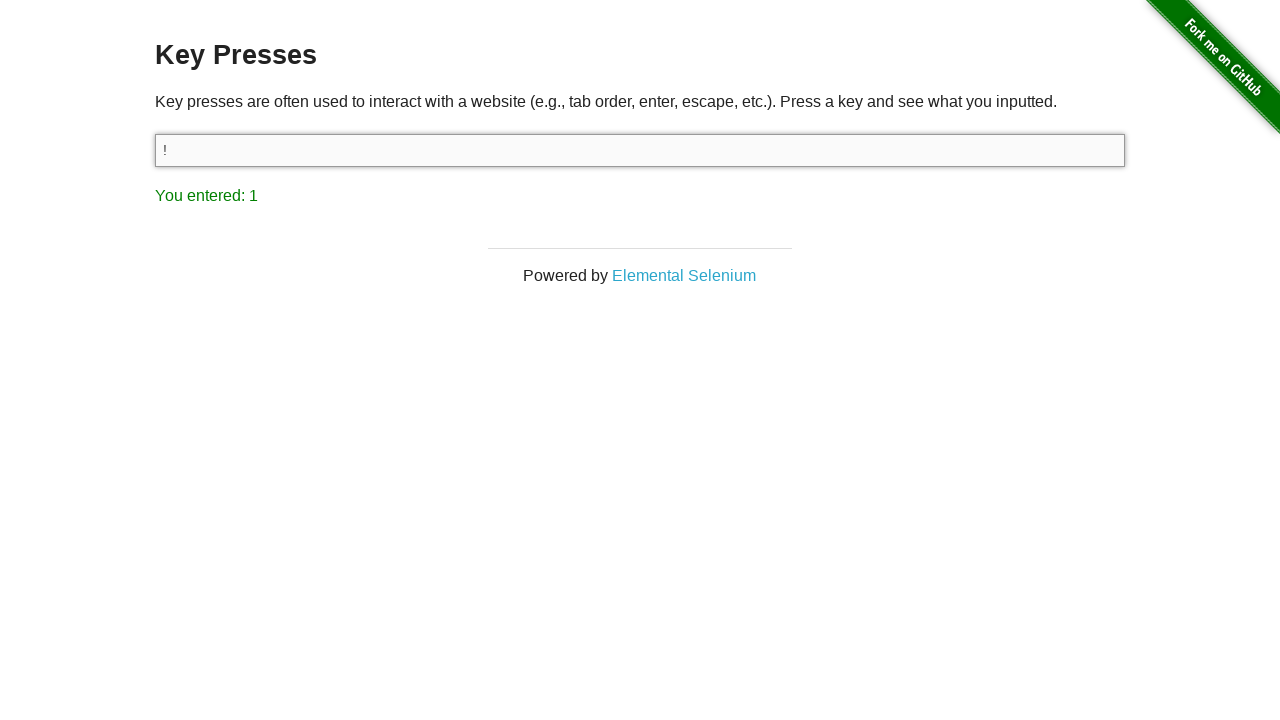